Tests keyboard key presses by navigating to a key press demo page, sending the Space key to an input element and verifying the result, then sending the Left arrow key using Action Builder and verifying that result.

Starting URL: http://the-internet.herokuapp.com/key_presses

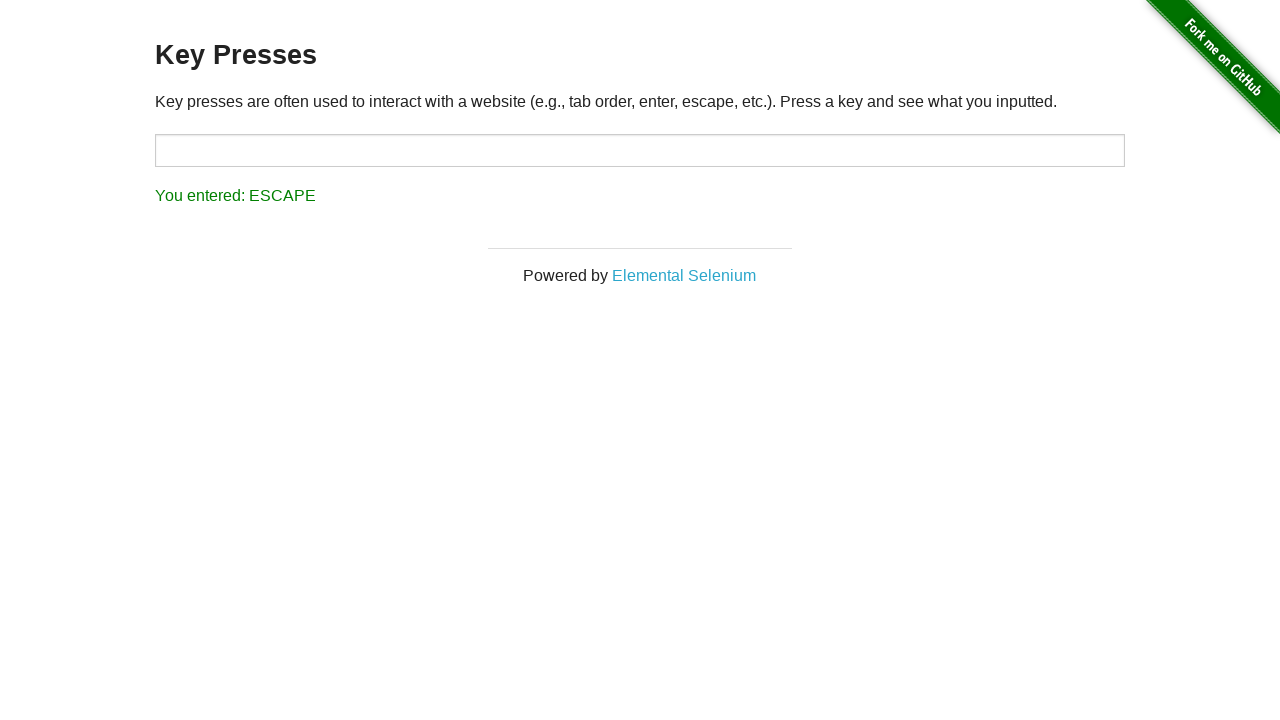

Navigated to key press demo page
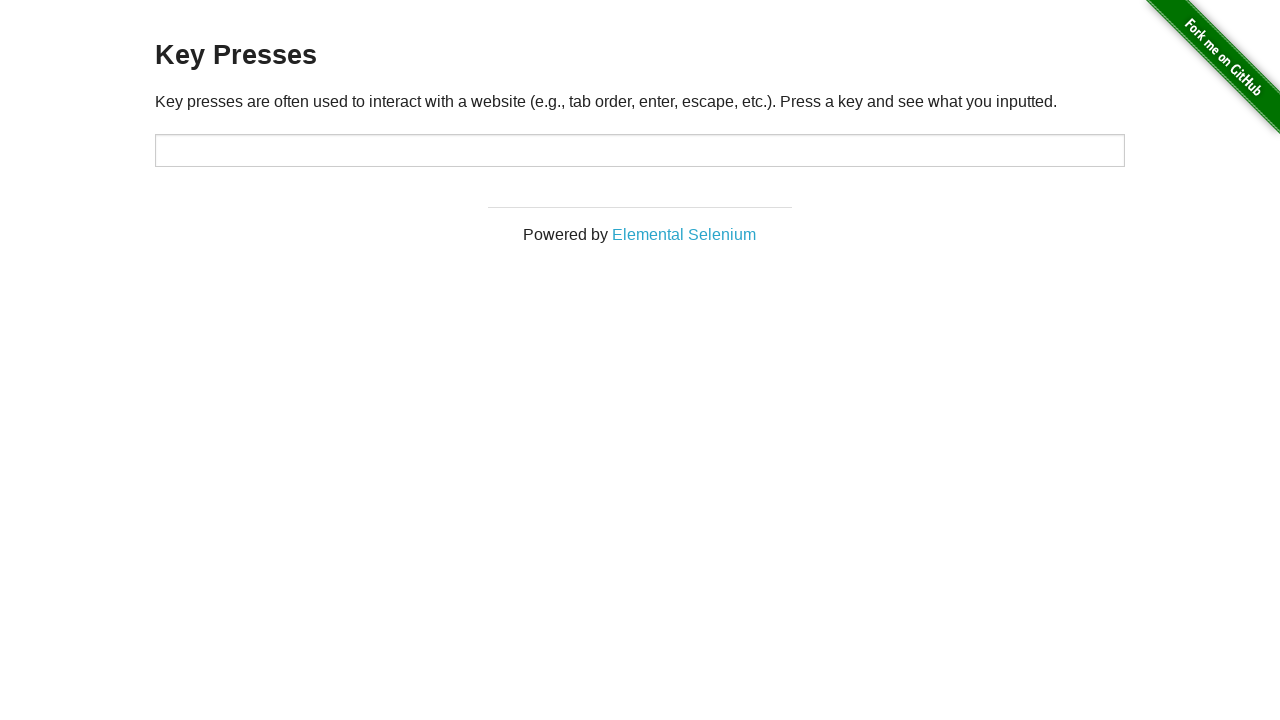

Pressed Space key on target element on #target
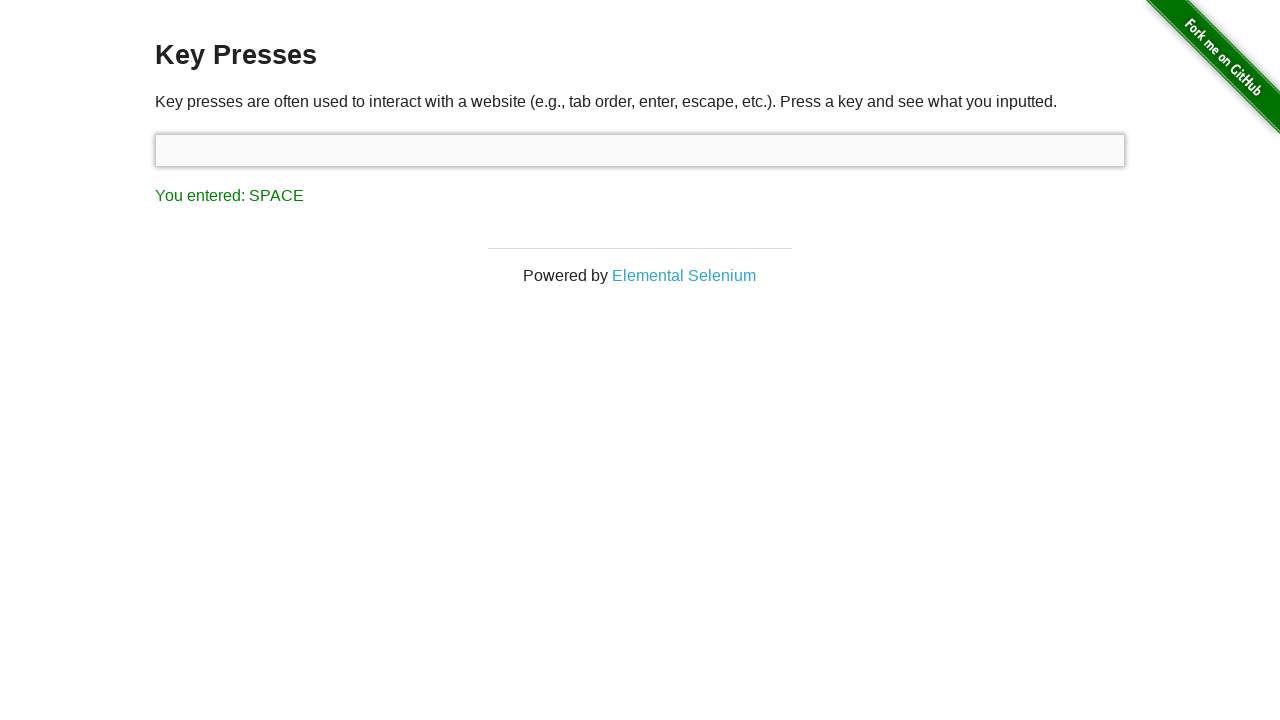

Result element loaded after Space key press
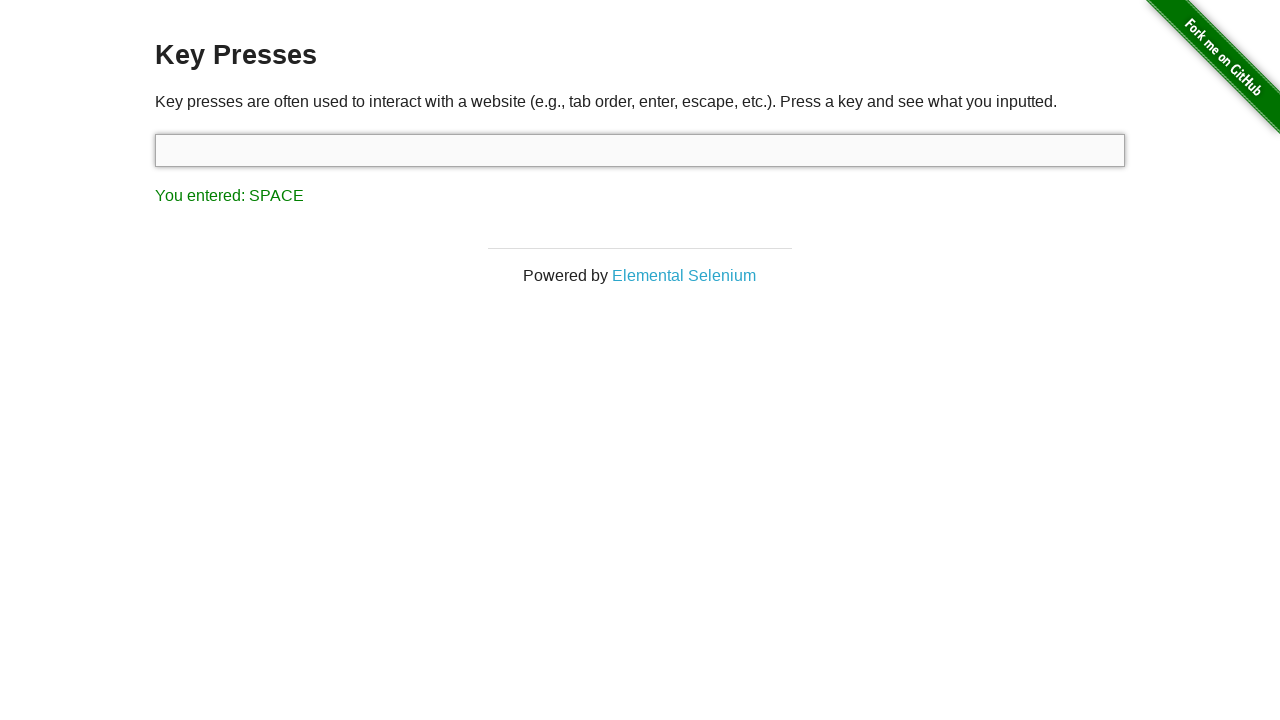

Verified Space key press result displayed correctly
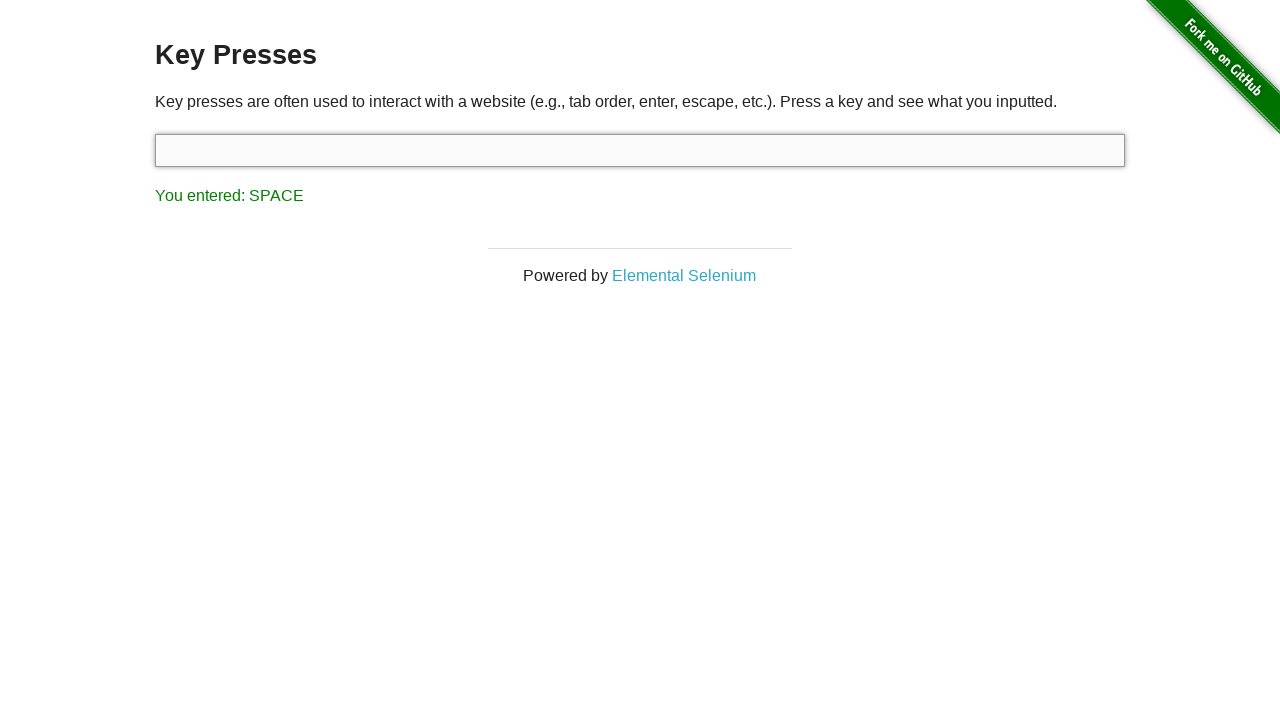

Pressed Left arrow key using keyboard
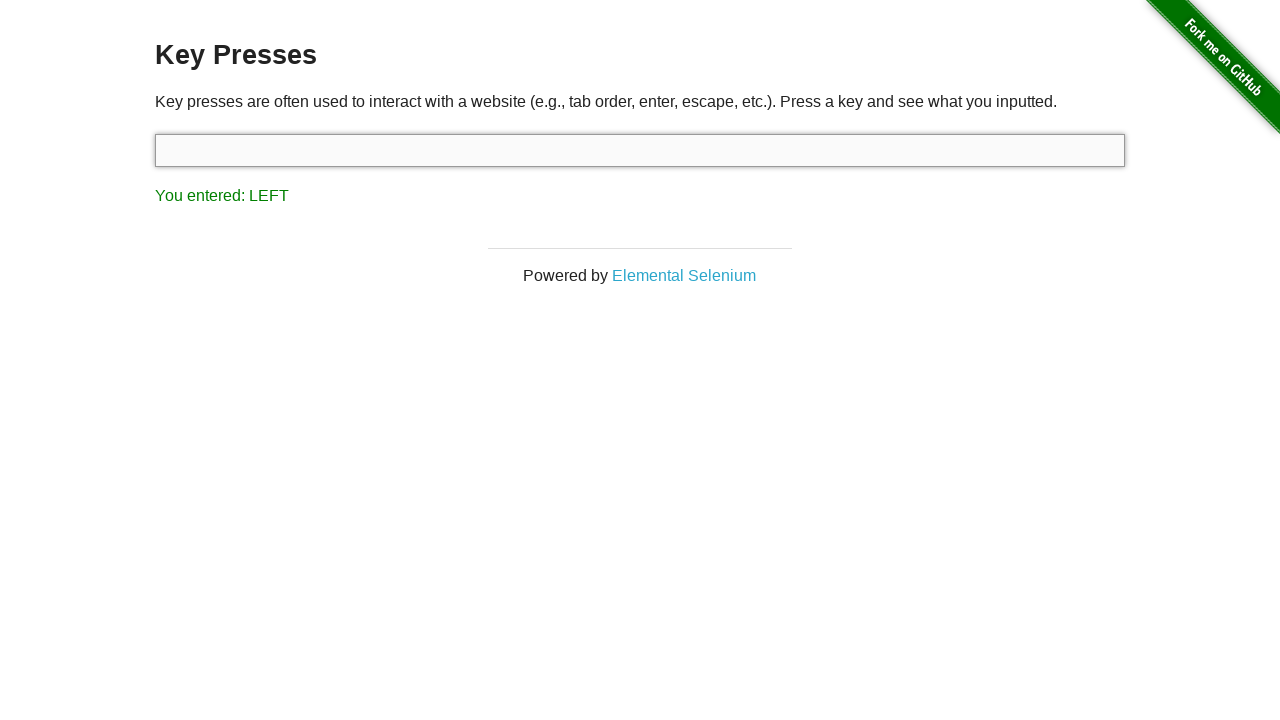

Verified Left arrow key press result displayed correctly
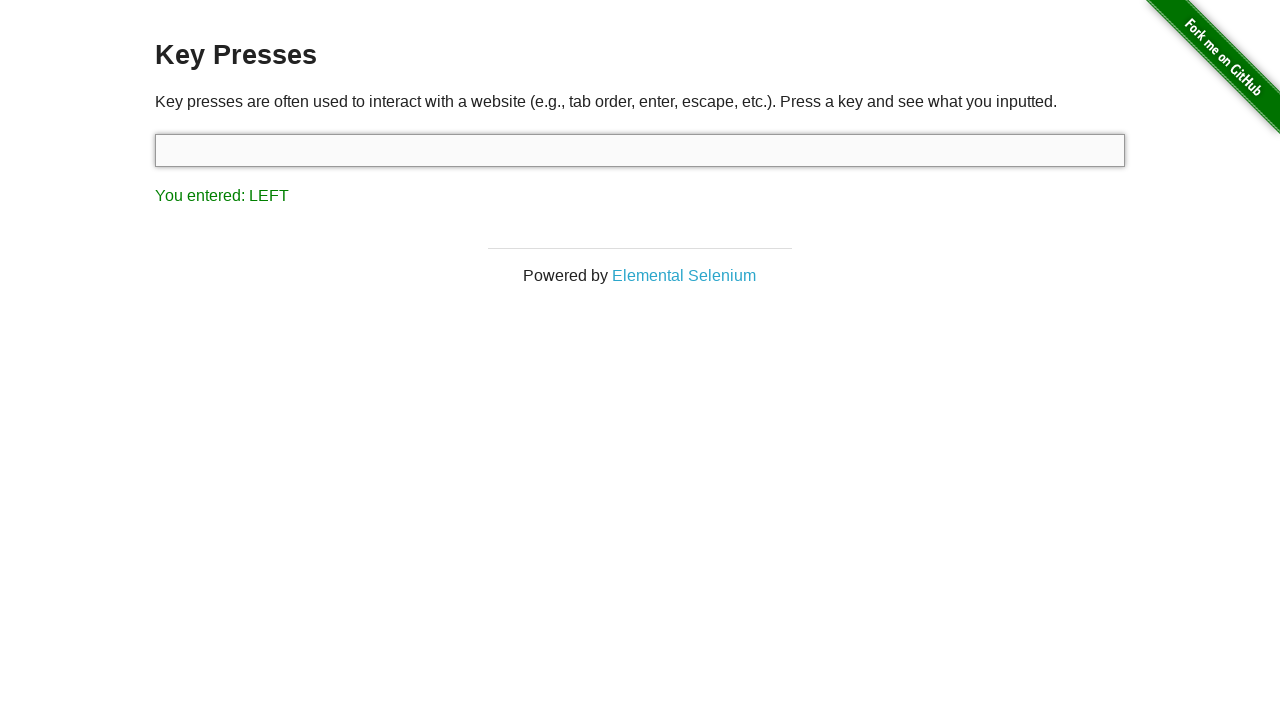

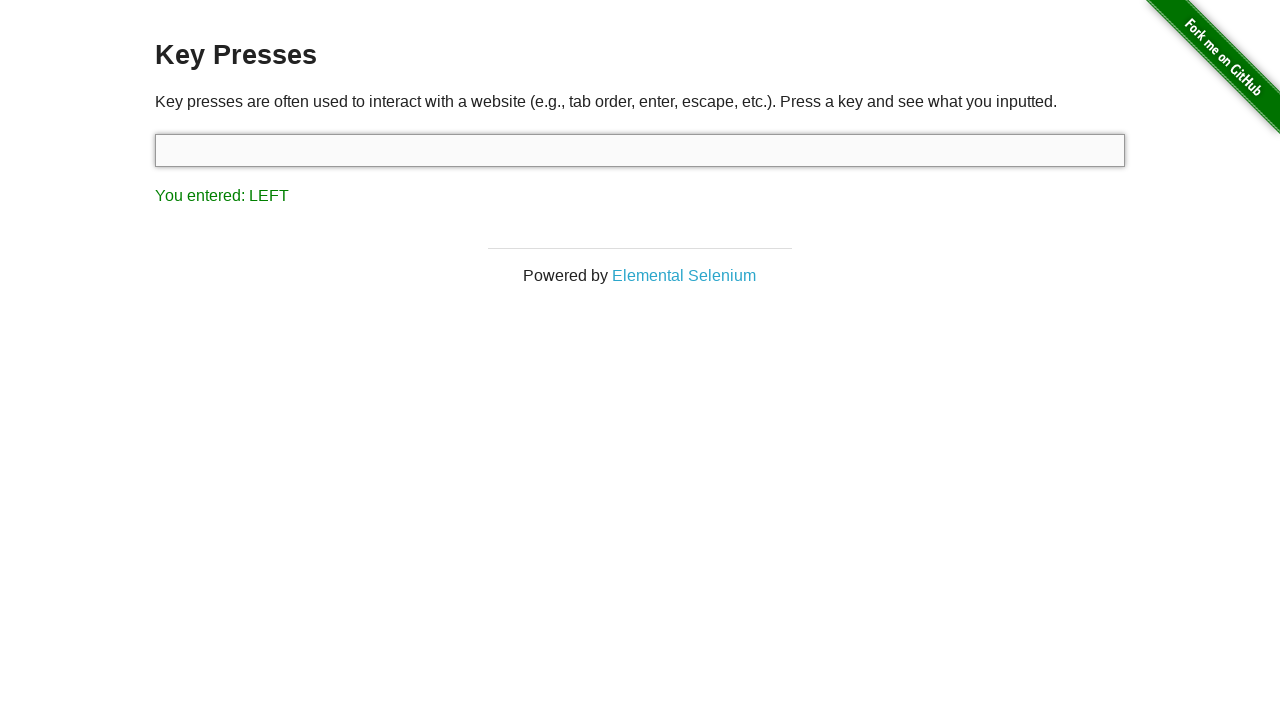